Tests that edits are cancelled when pressing Escape key.

Starting URL: https://demo.playwright.dev/todomvc

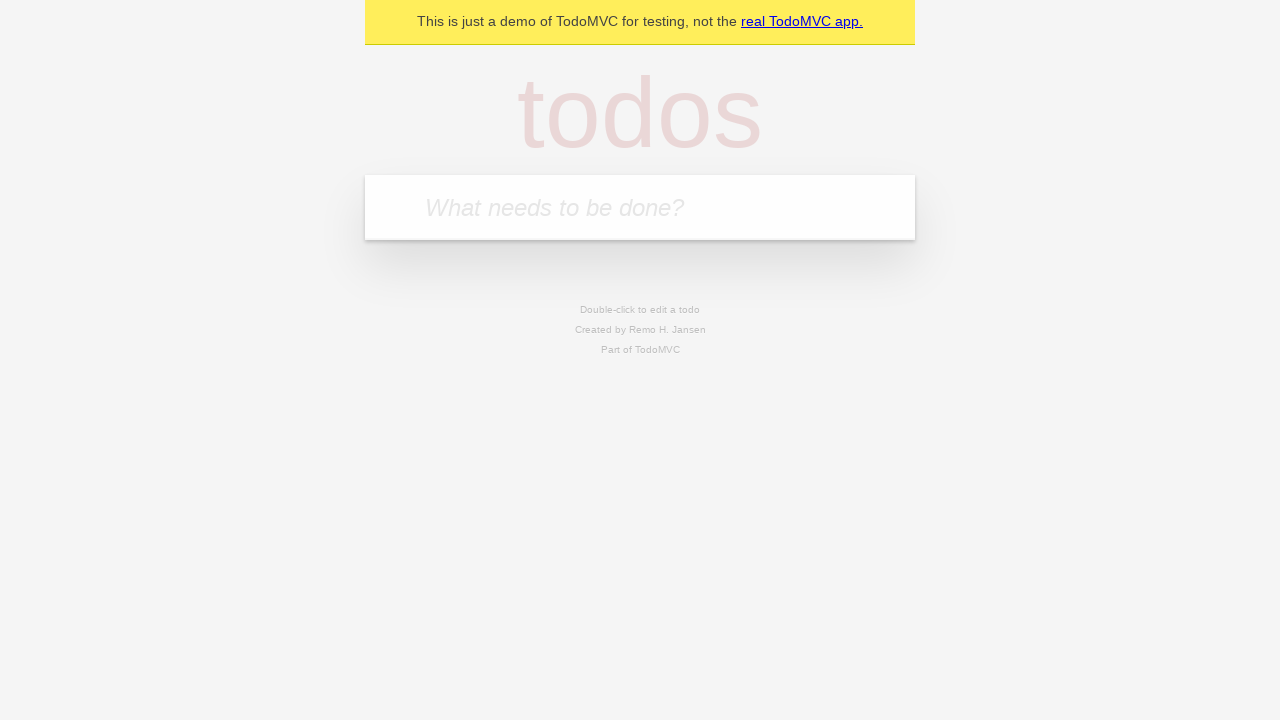

Filled new todo input with 'buy some cheese' on .new-todo
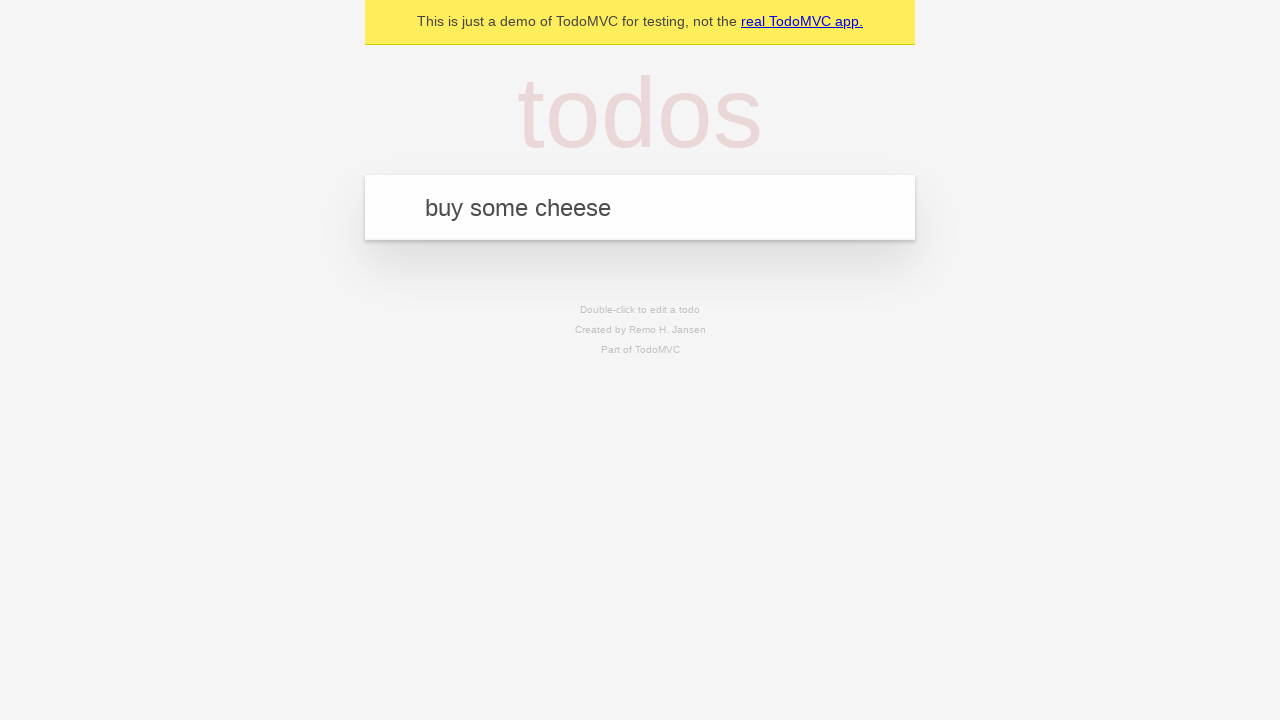

Pressed Enter to create first todo on .new-todo
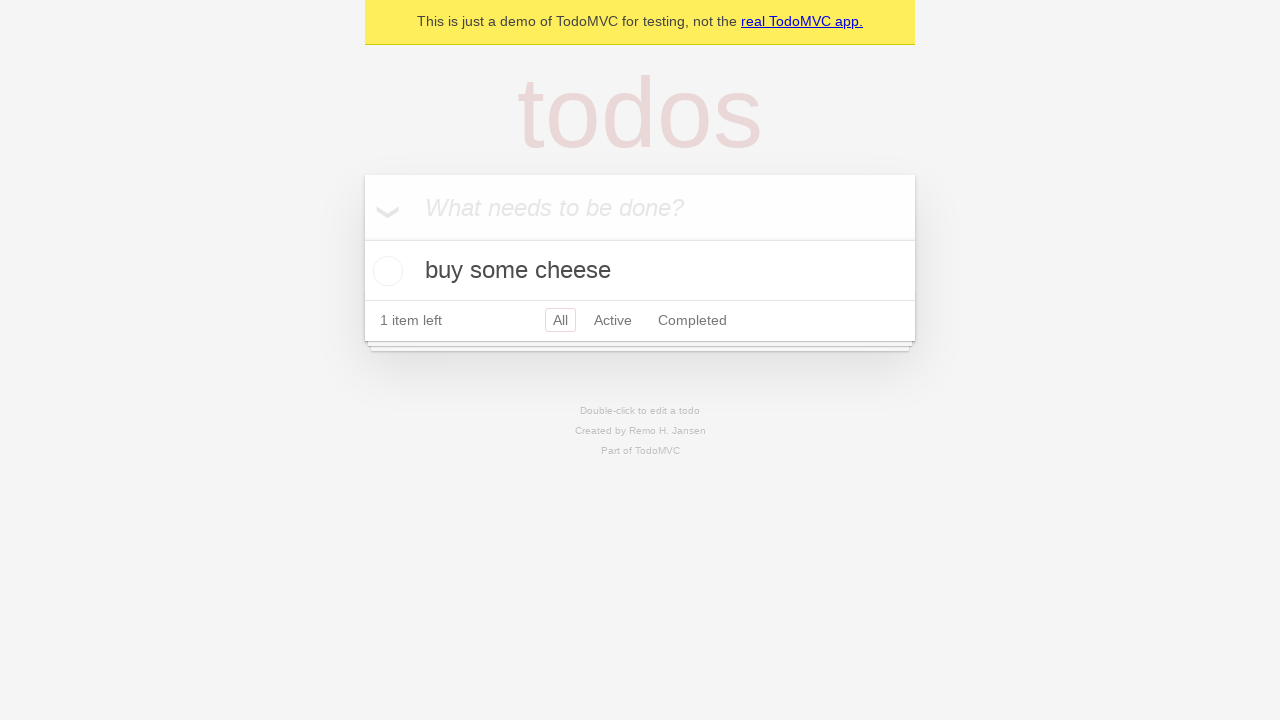

Filled new todo input with 'feed the cat' on .new-todo
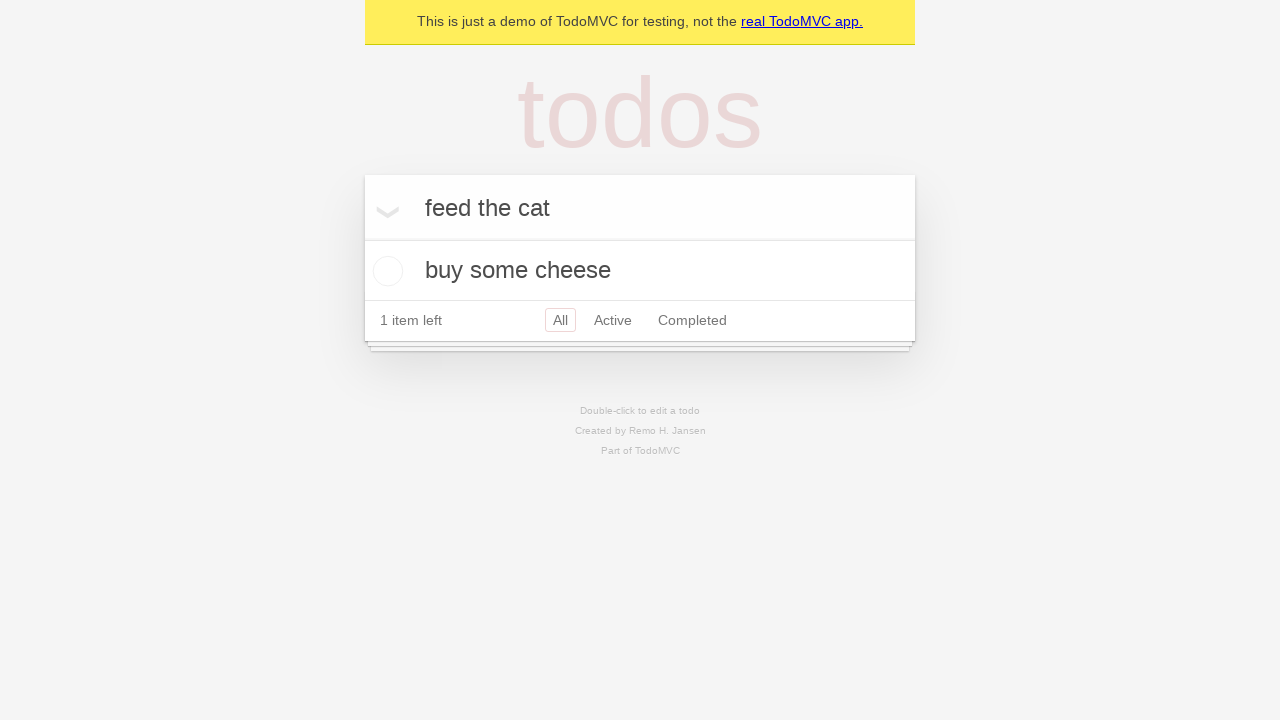

Pressed Enter to create second todo on .new-todo
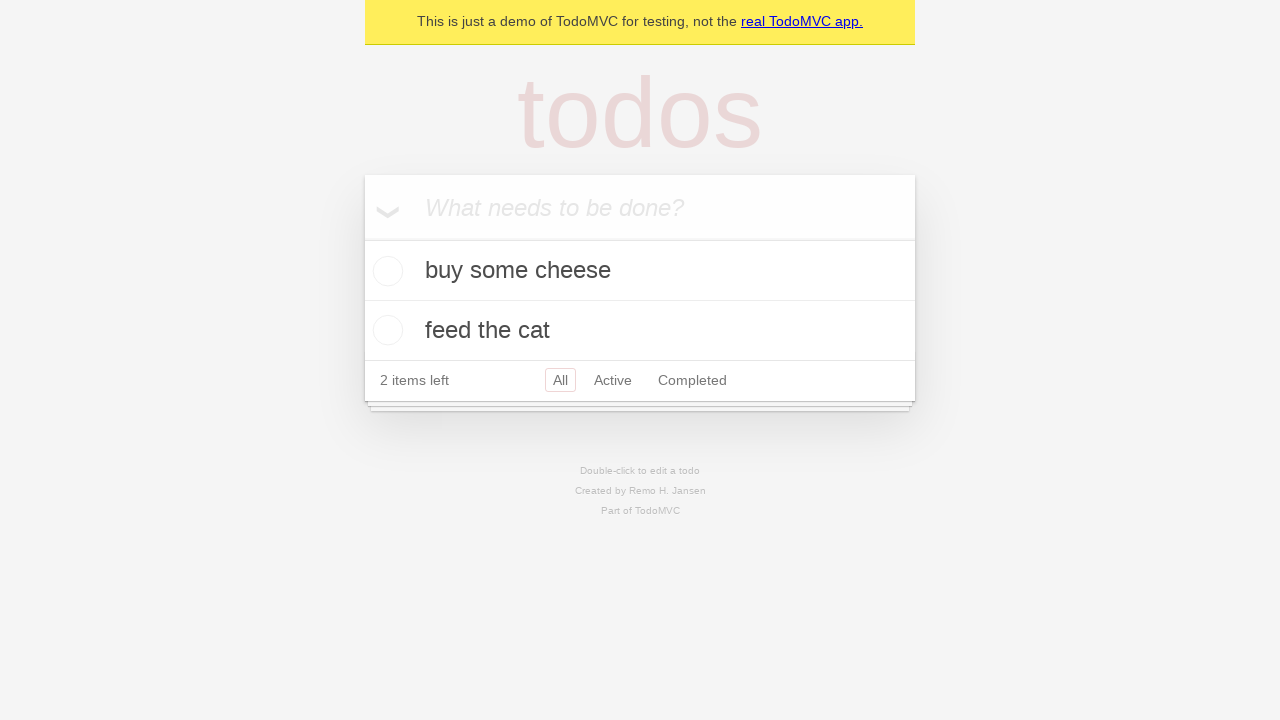

Filled new todo input with 'book a doctors appointment' on .new-todo
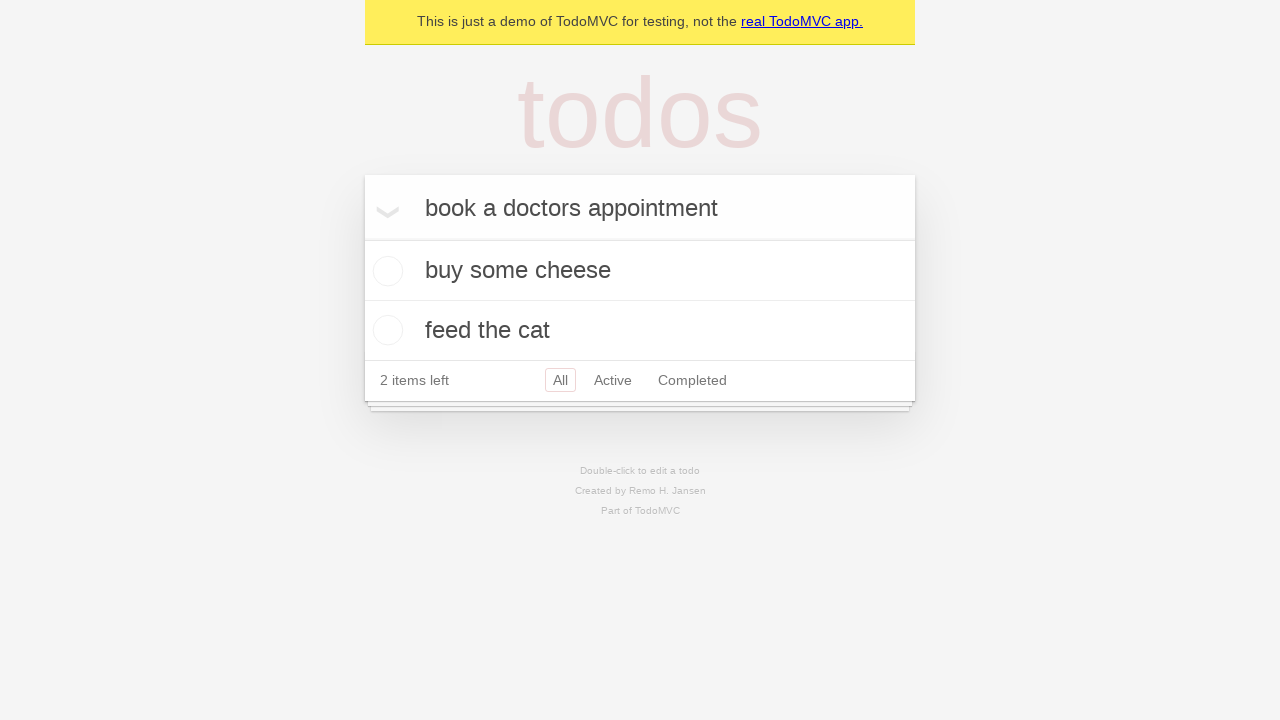

Pressed Enter to create third todo on .new-todo
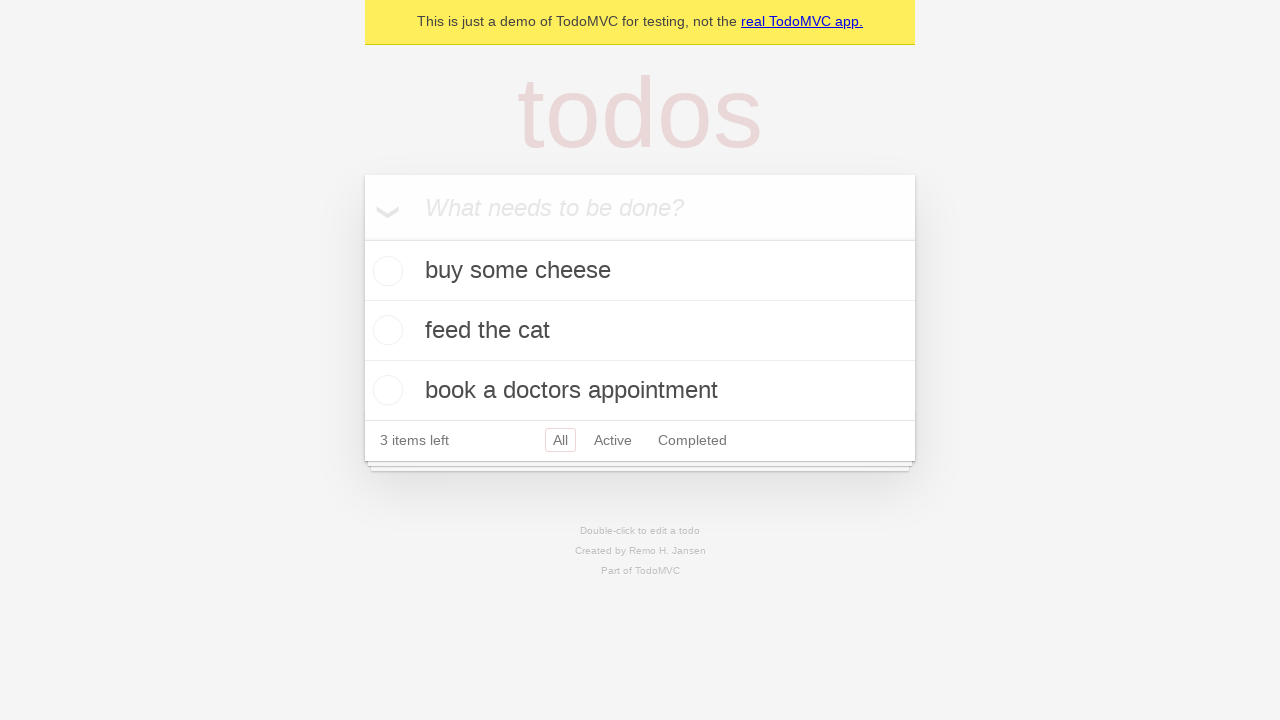

All three todo items loaded
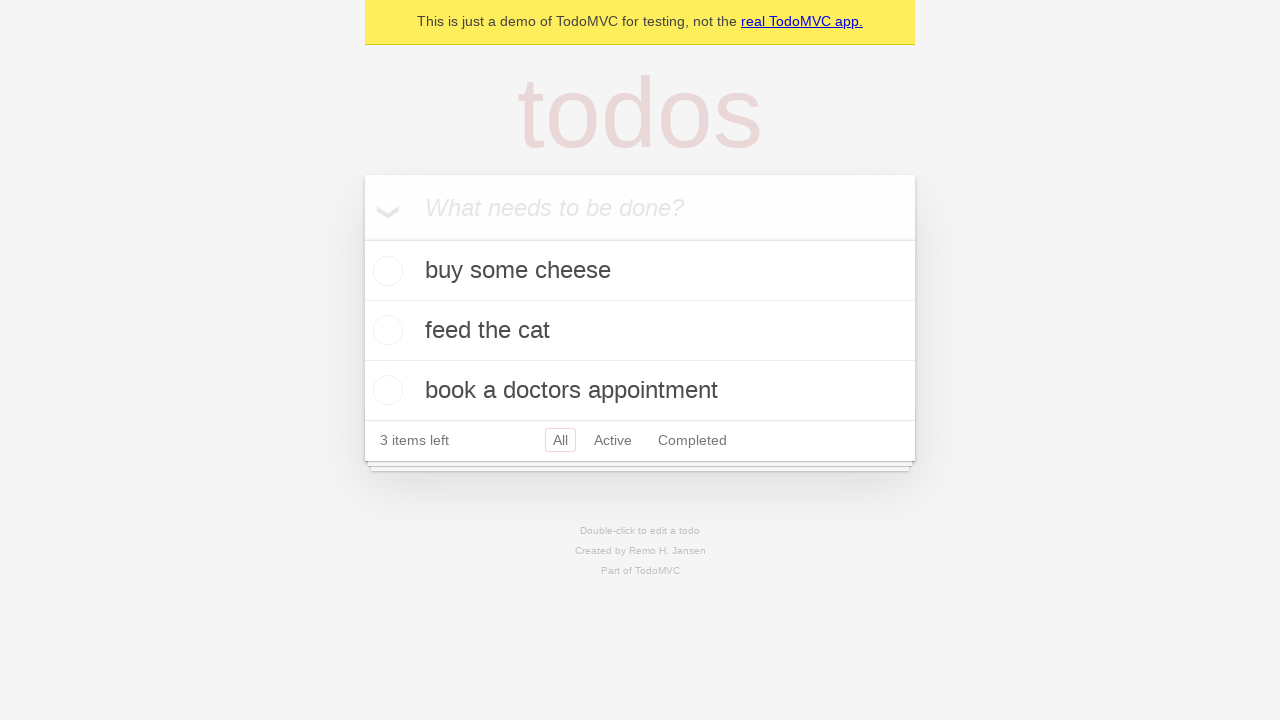

Double-clicked second todo item to enter edit mode at (640, 331) on .todo-list li >> nth=1
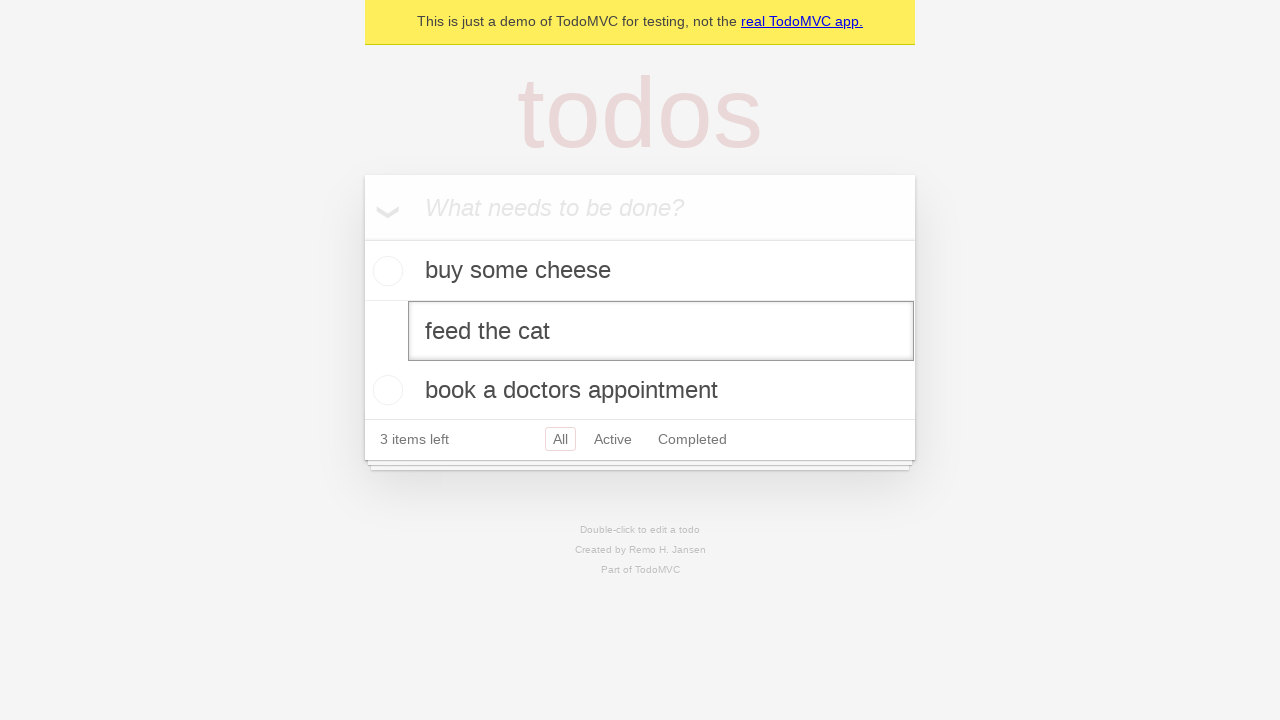

Pressed Escape key to cancel edit and verify edits are cancelled on .todo-list li >> nth=1 >> .edit
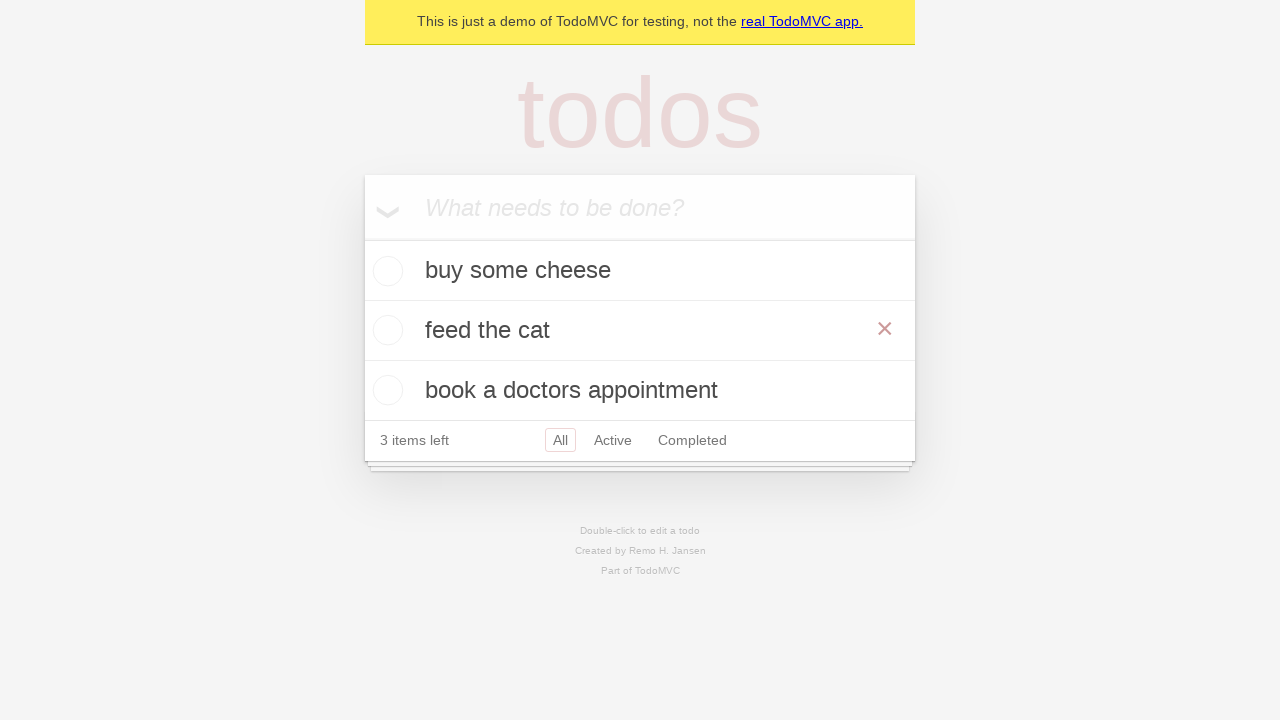

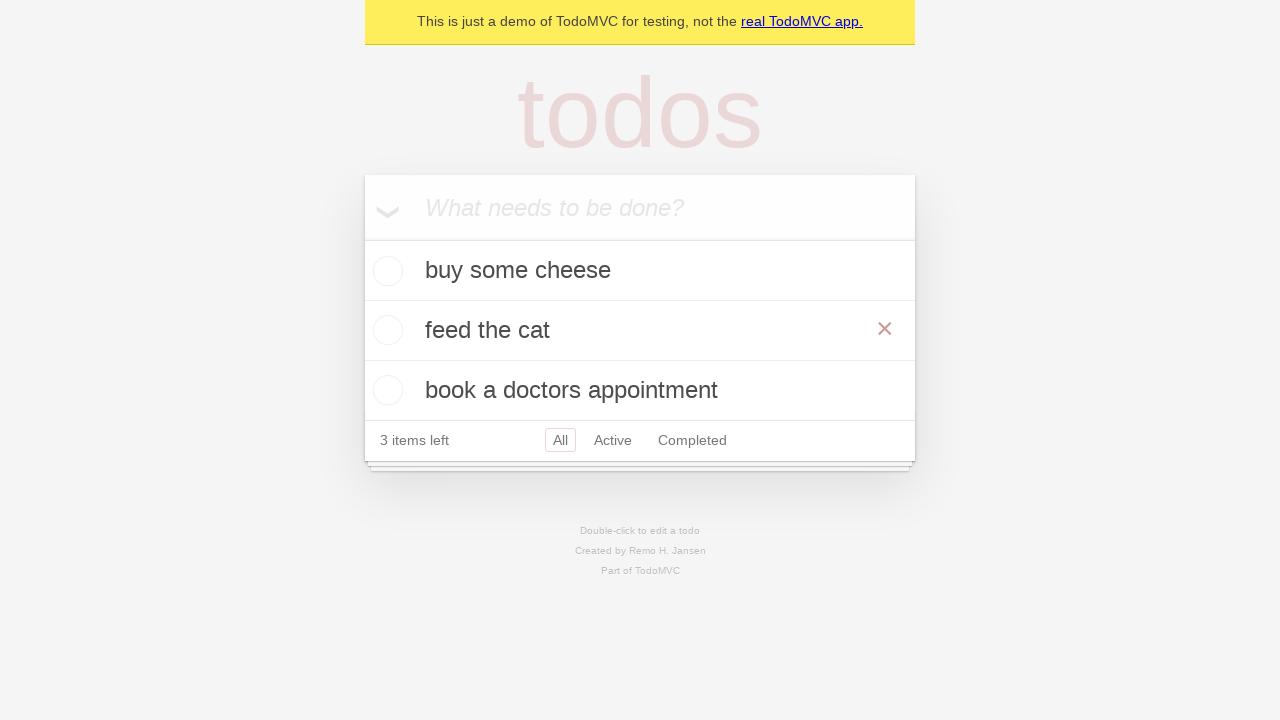